Tests the FAQ page by navigating to it and expanding/collapsing all FAQ accordion items to verify they work correctly

Starting URL: https://sia0.github.io/Apni-Dukaan/

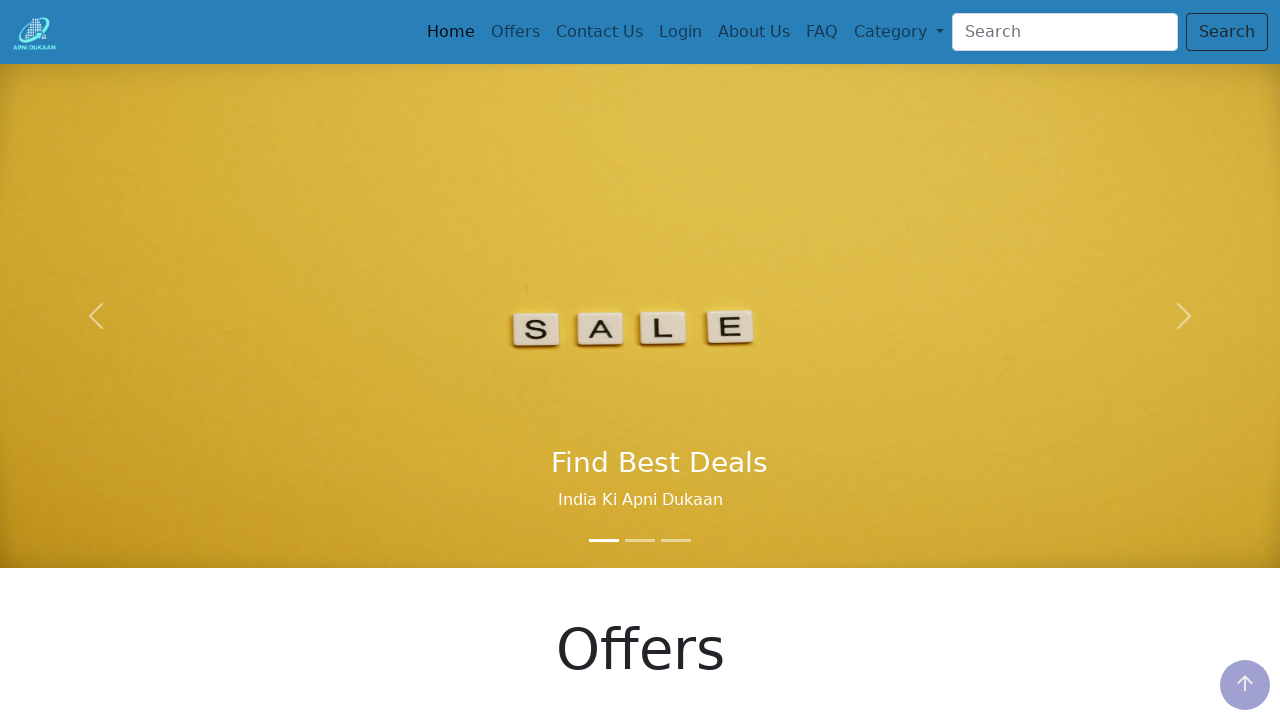

Set viewport size to 1552x840
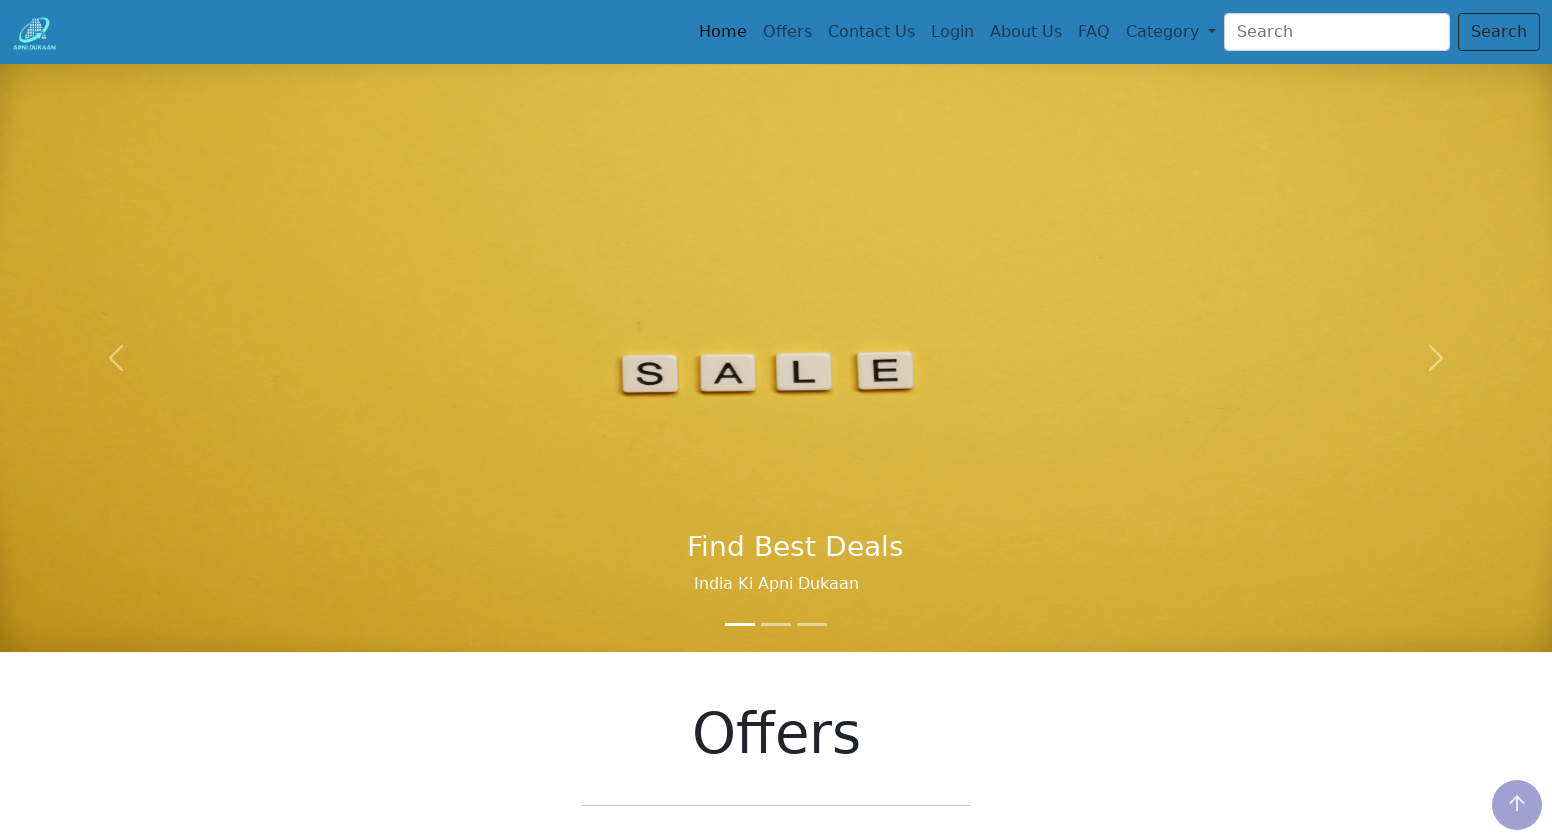

Clicked FAQ link to navigate to FAQ page at (1094, 32) on text=FAQ
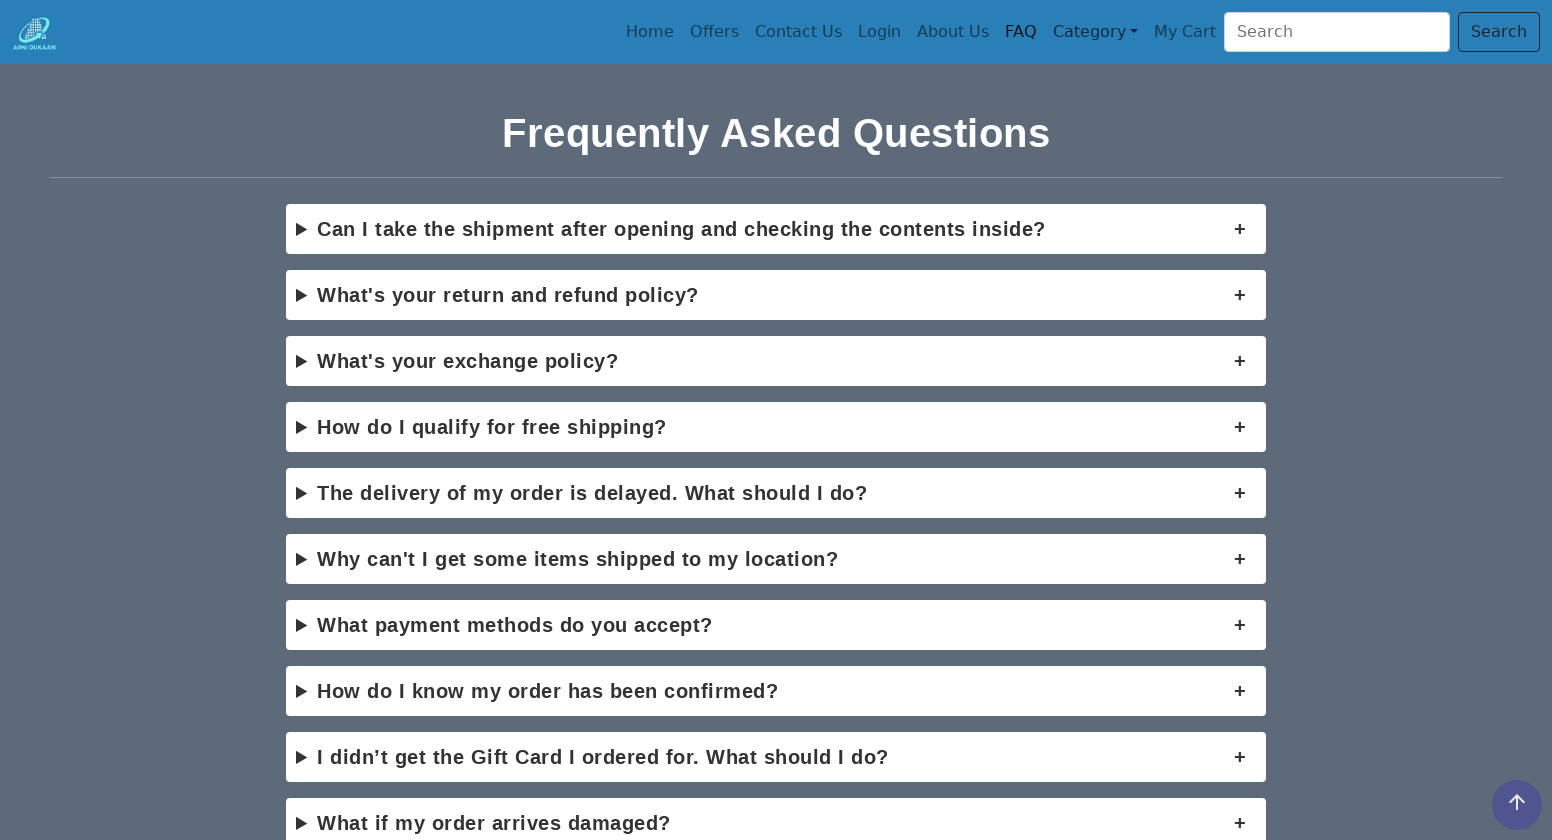

Expanded FAQ item 1 at (776, 229) on details:nth-child(1) > summary
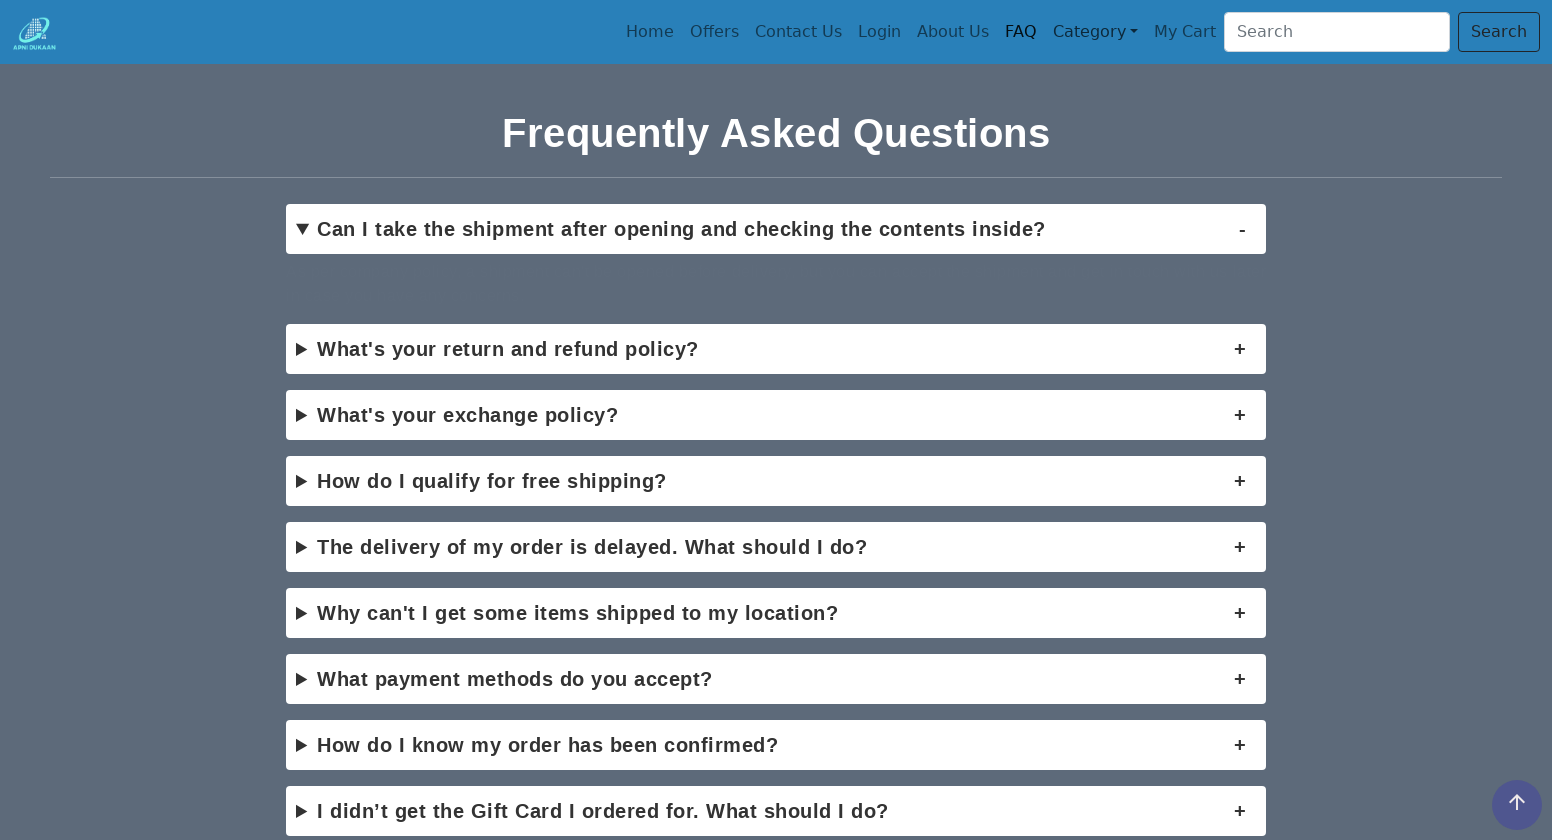

Collapsed FAQ item 1 at (776, 229) on details:nth-child(1) > summary
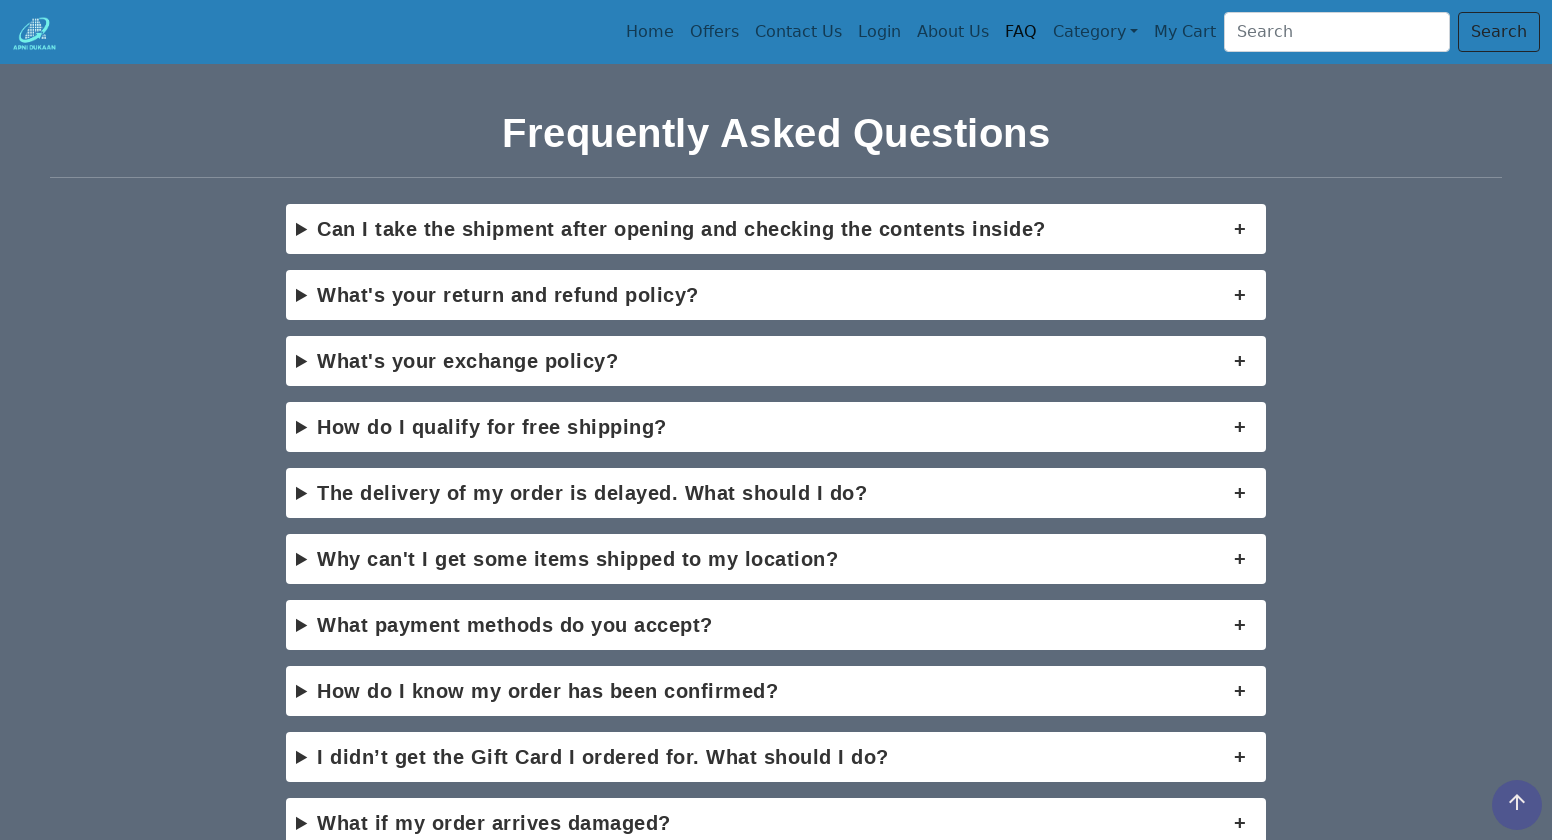

Expanded FAQ item 2 at (776, 295) on details:nth-child(2) > summary
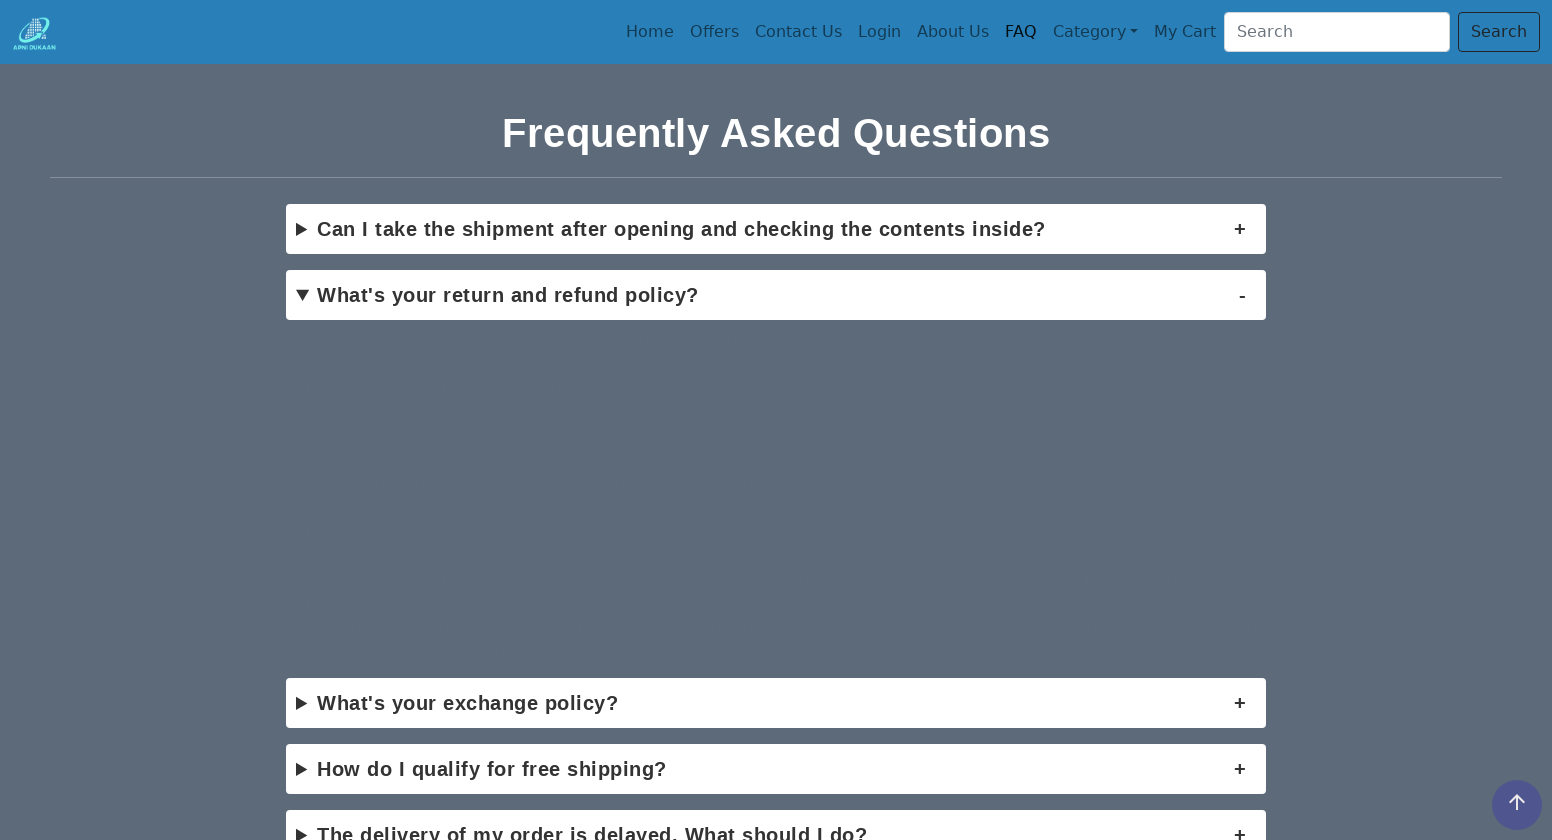

Collapsed FAQ item 2 at (776, 295) on details:nth-child(2) > summary
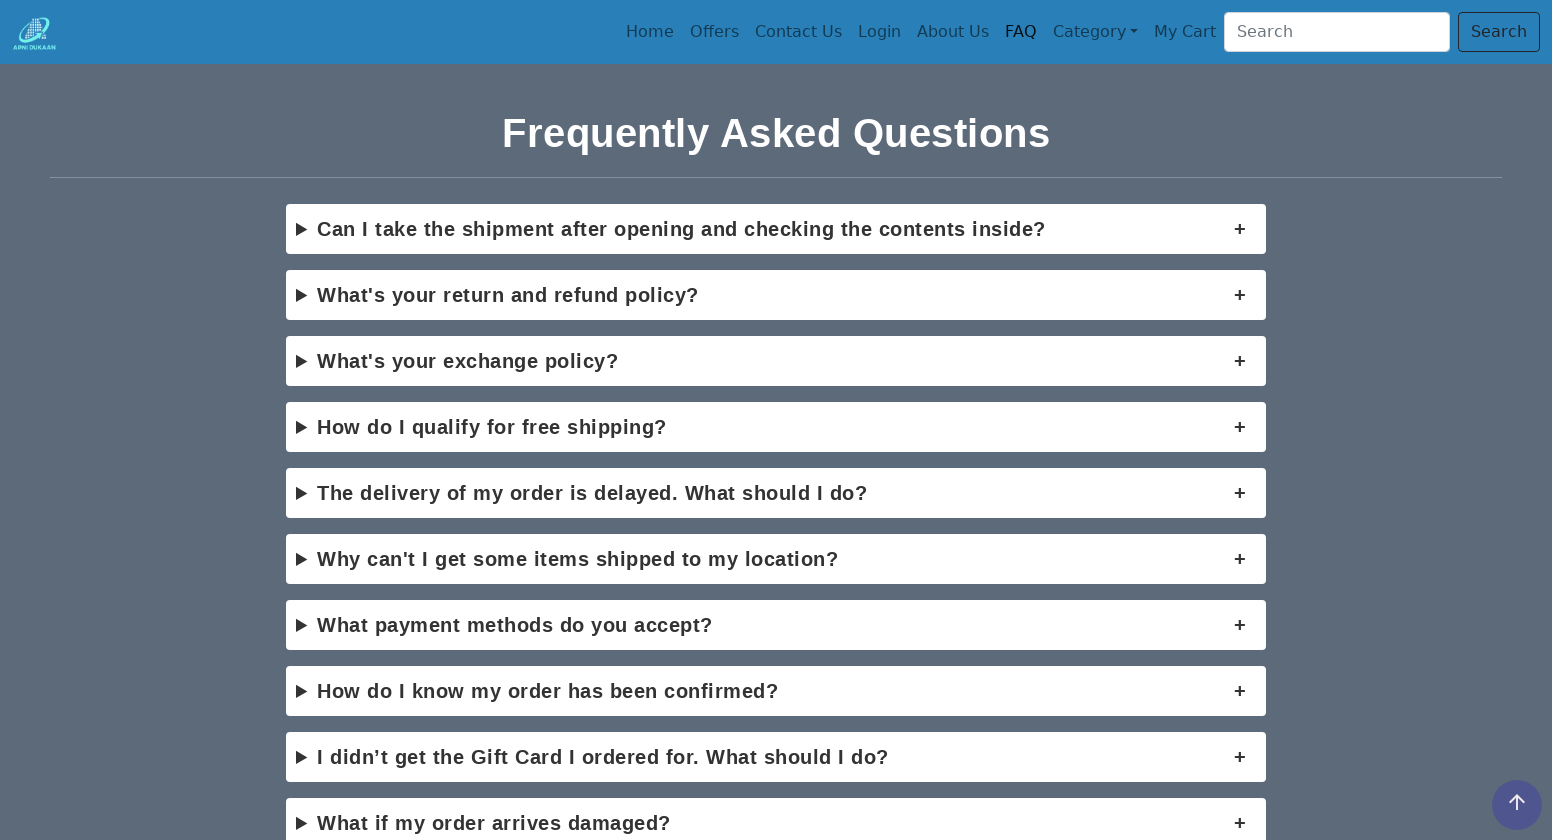

Expanded FAQ item 3 at (776, 361) on details:nth-child(3) > summary
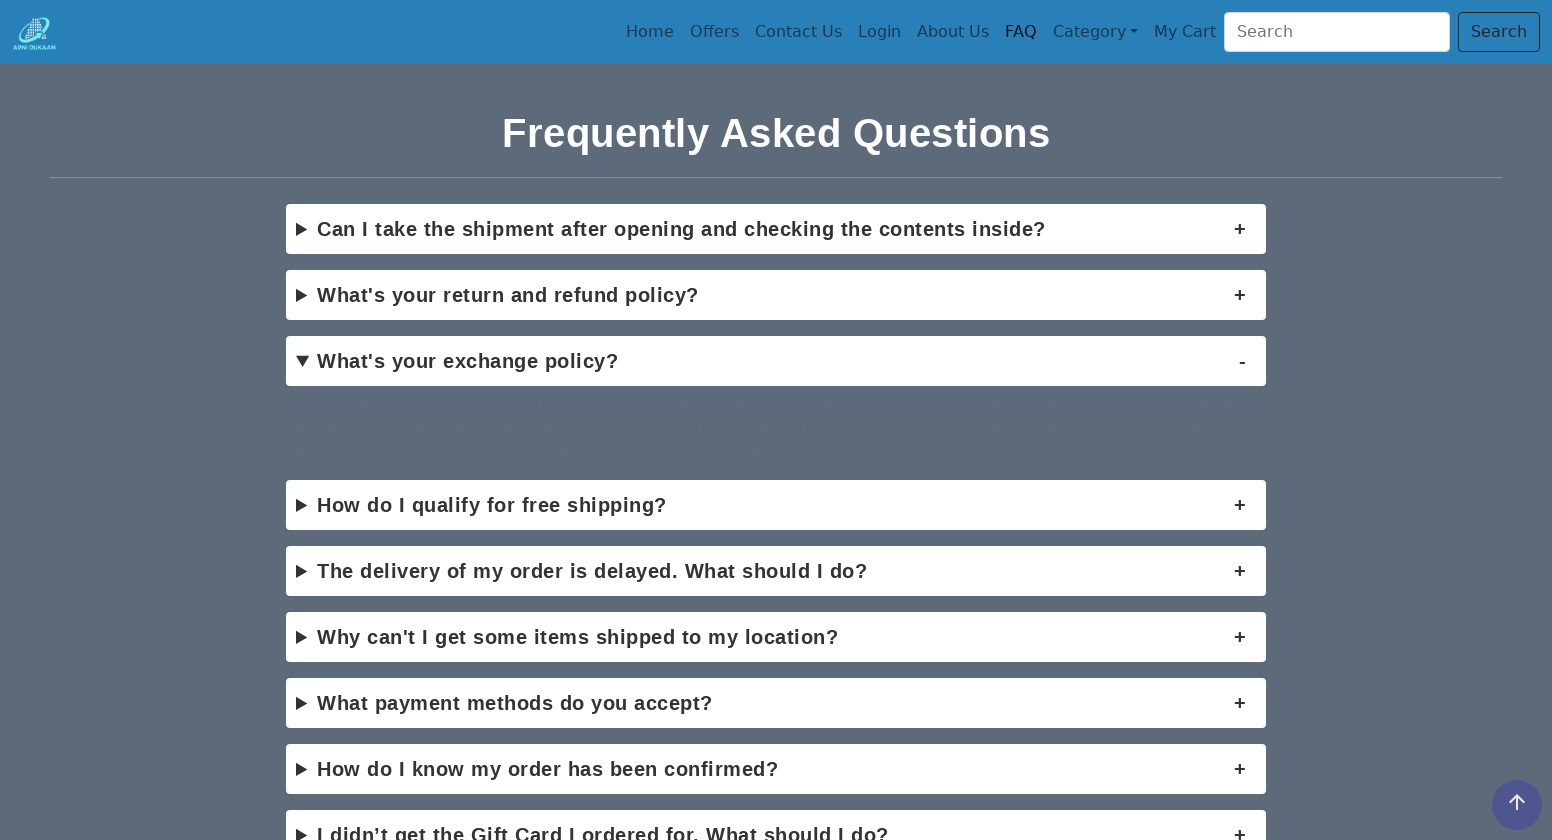

Collapsed FAQ item 3 at (776, 361) on details:nth-child(3) > summary
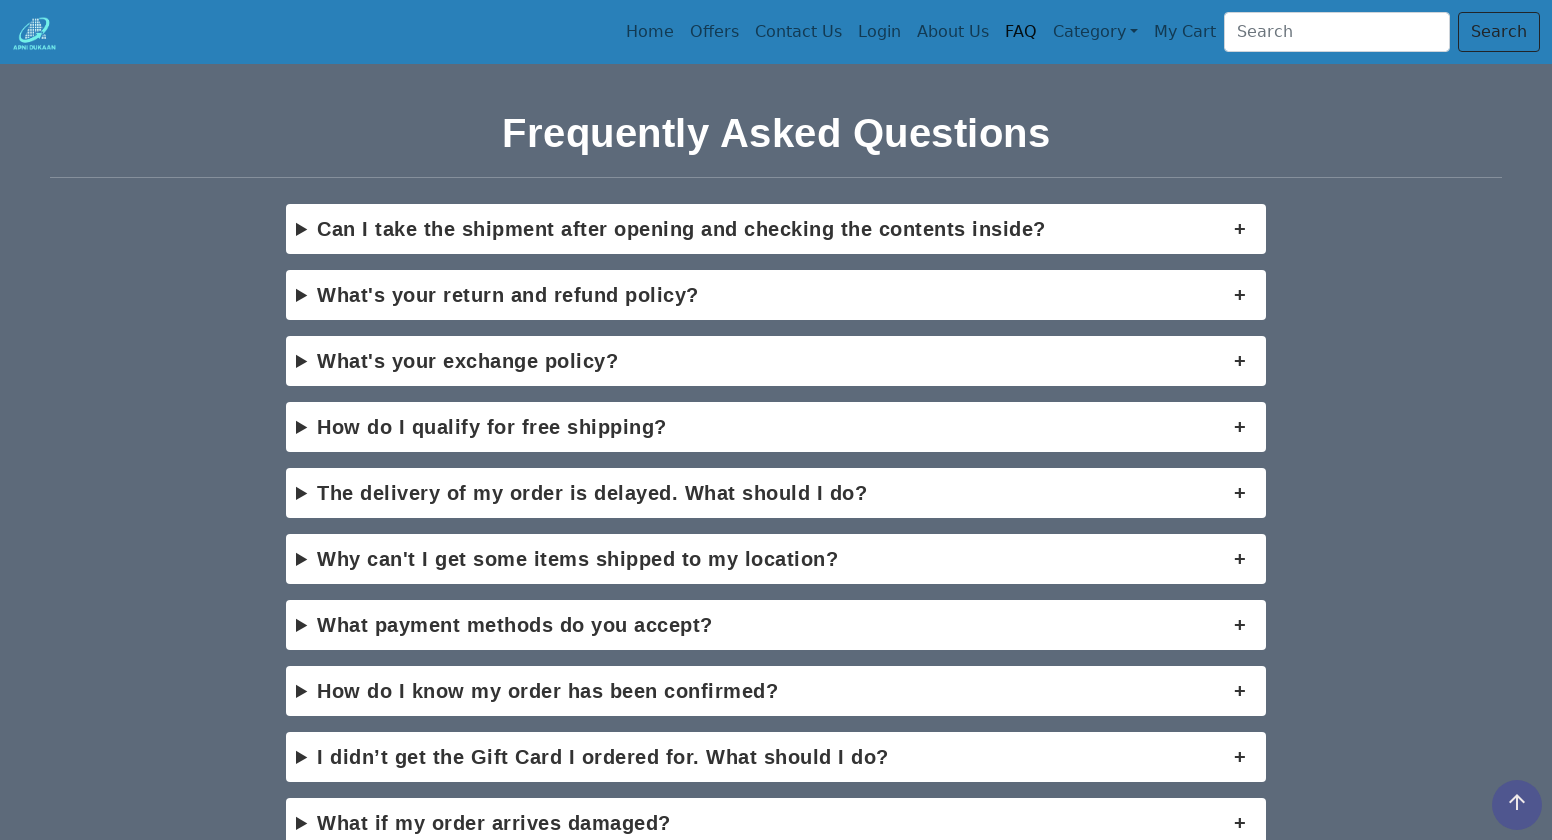

Expanded FAQ item 4 at (776, 427) on details:nth-child(4) > summary
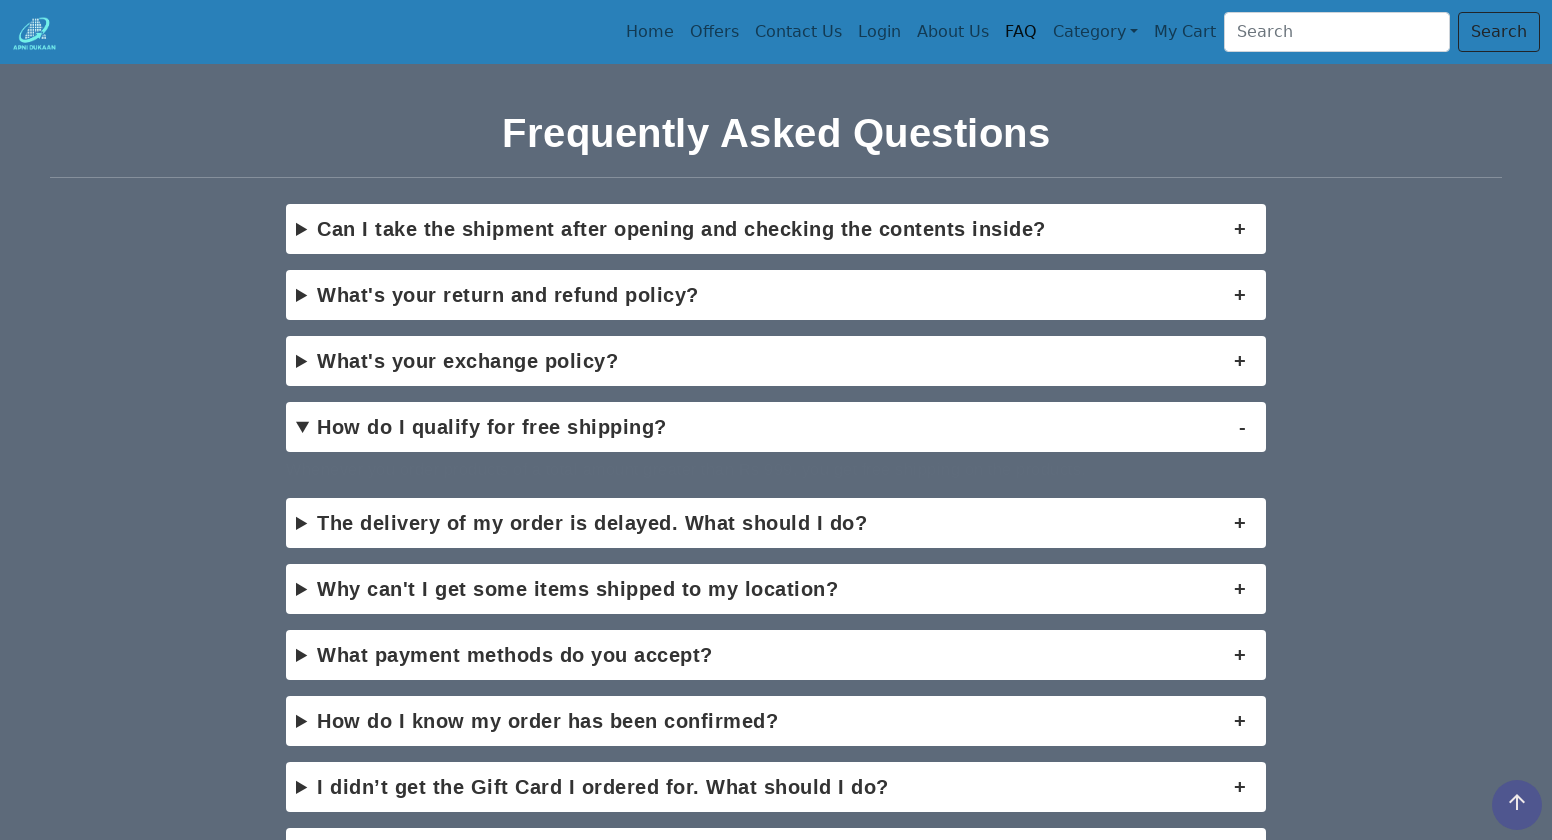

Collapsed FAQ item 4 at (776, 427) on details:nth-child(4) > summary
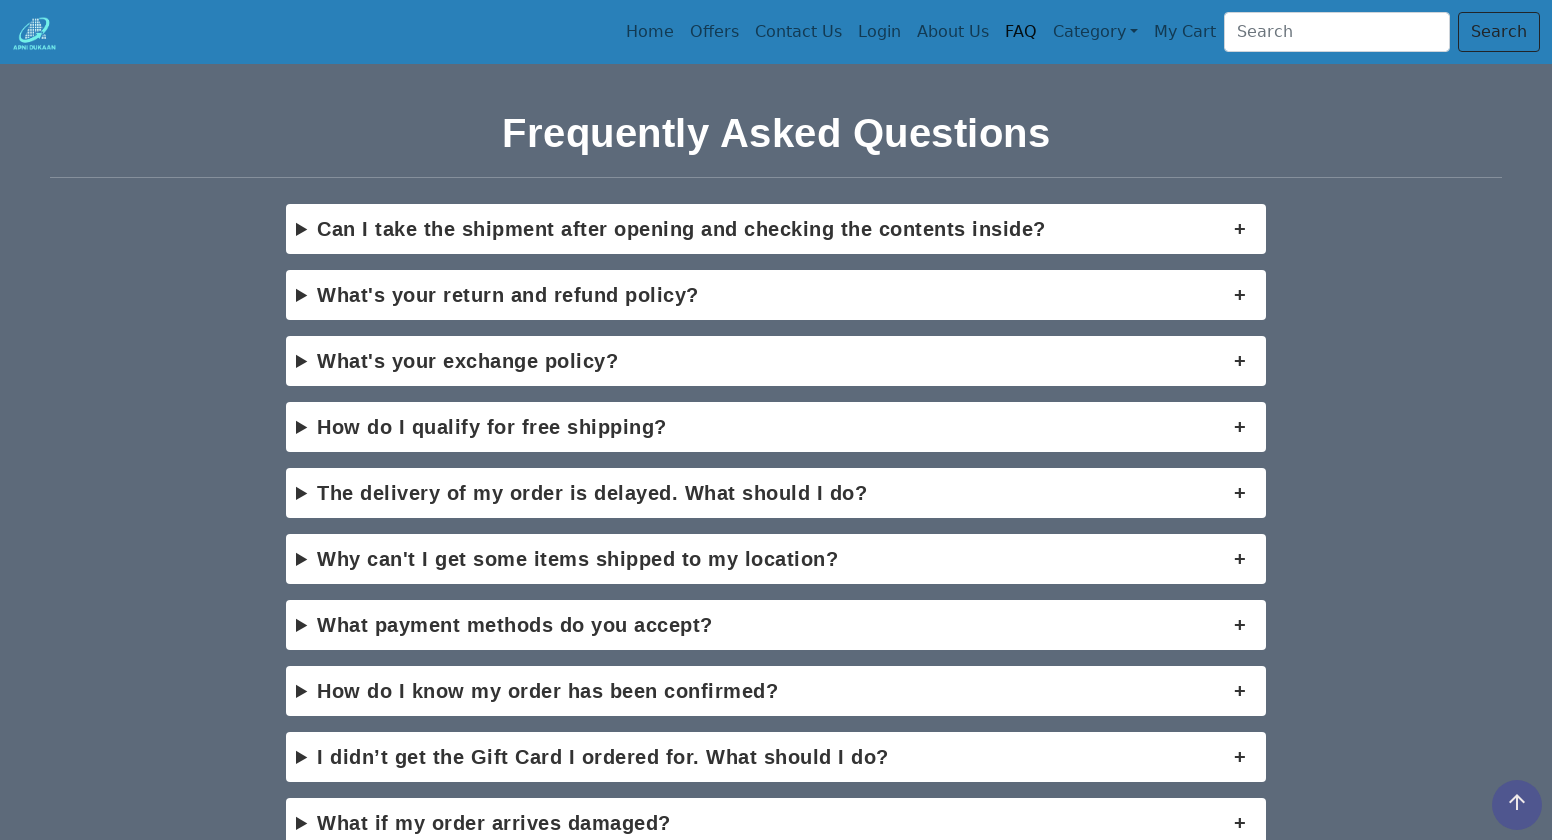

Expanded FAQ item 5 at (776, 493) on details:nth-child(5) > summary
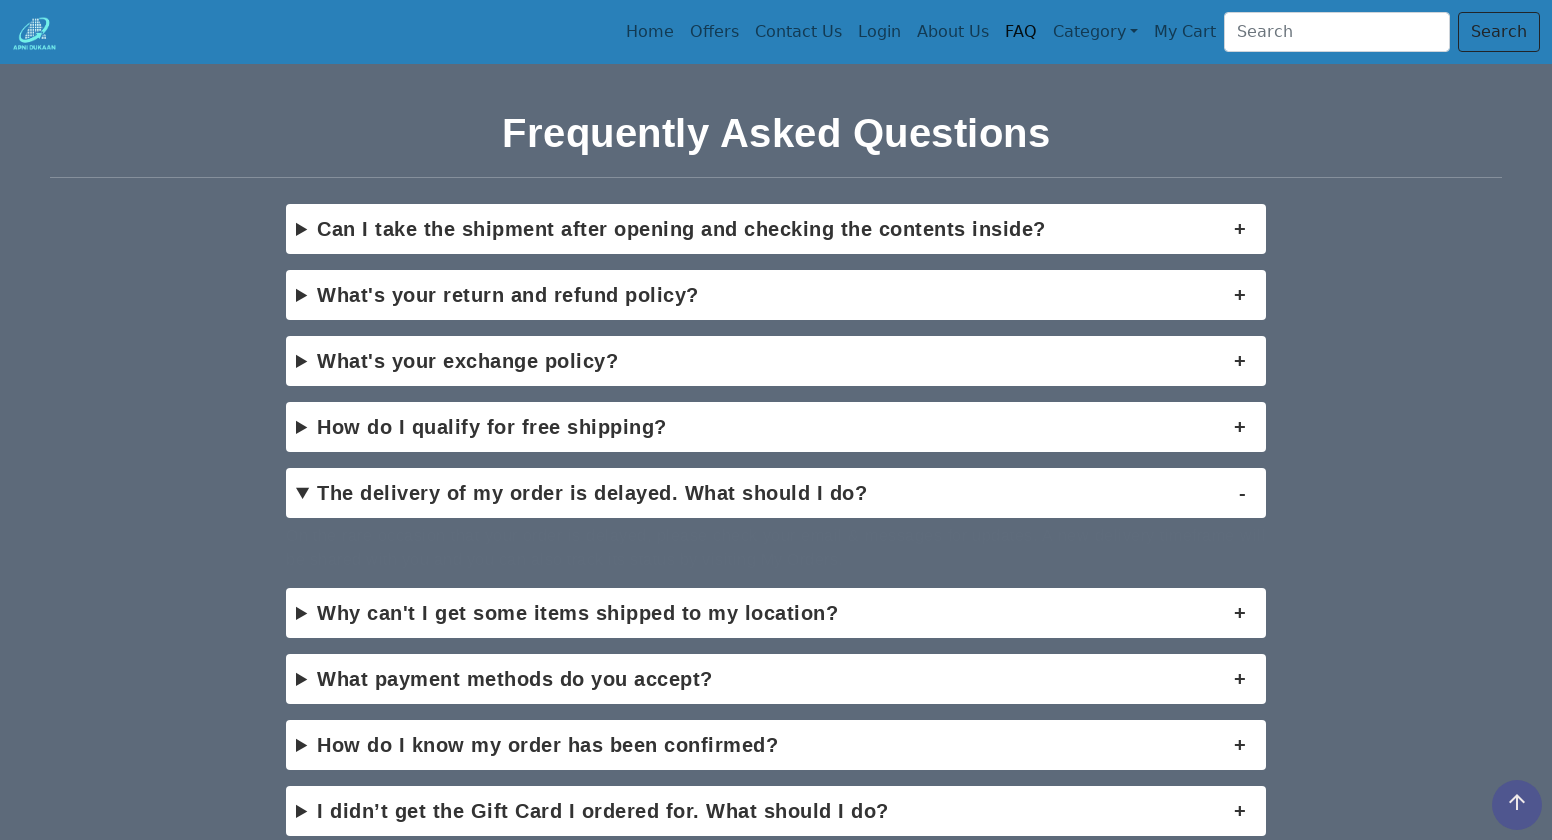

Collapsed FAQ item 5 at (776, 493) on details:nth-child(5) > summary
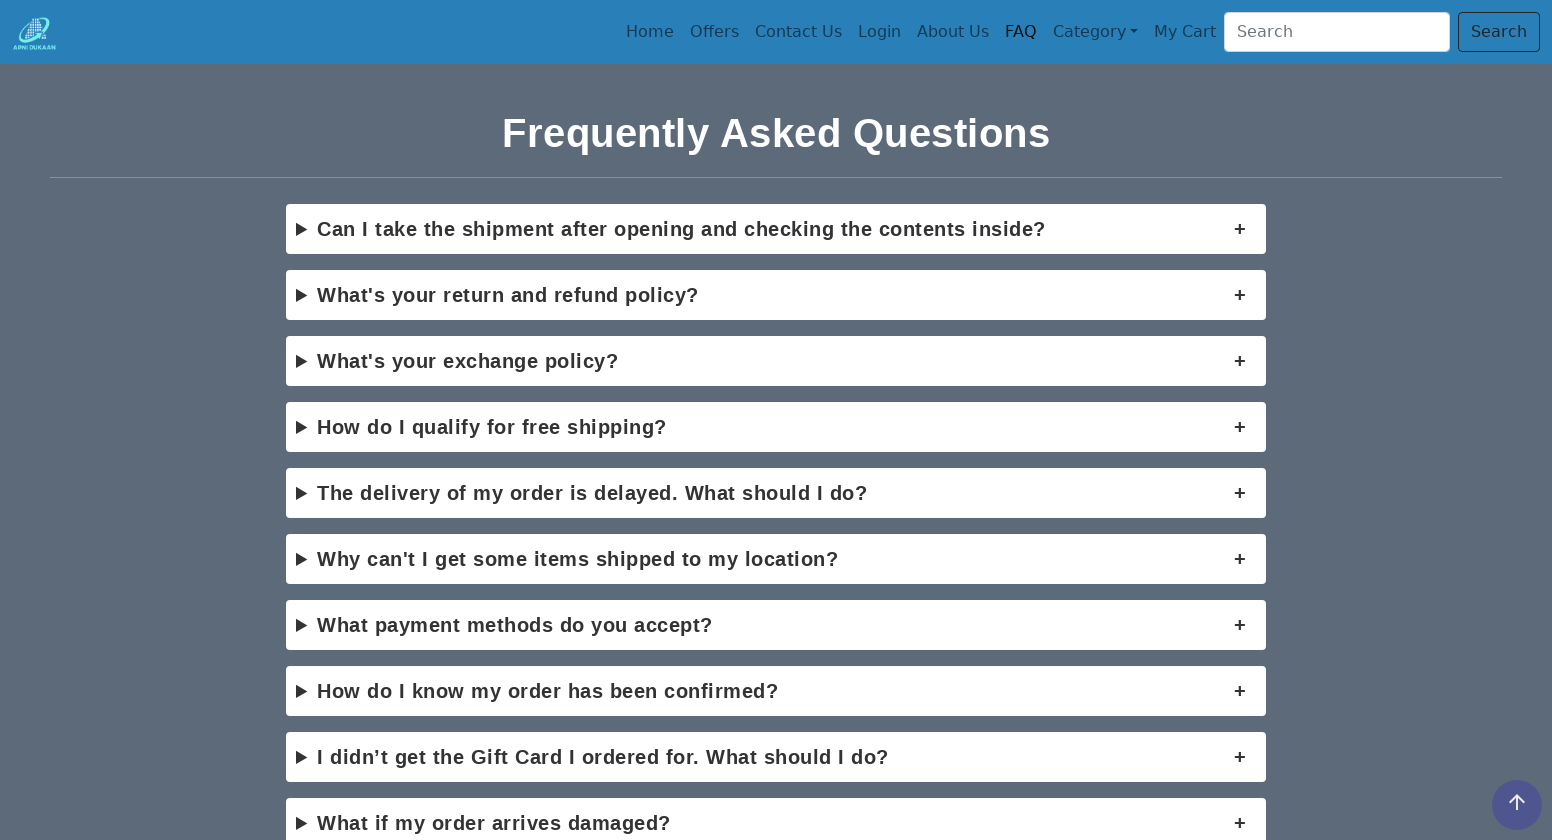

Expanded FAQ item 6 at (776, 559) on details:nth-child(6) > summary
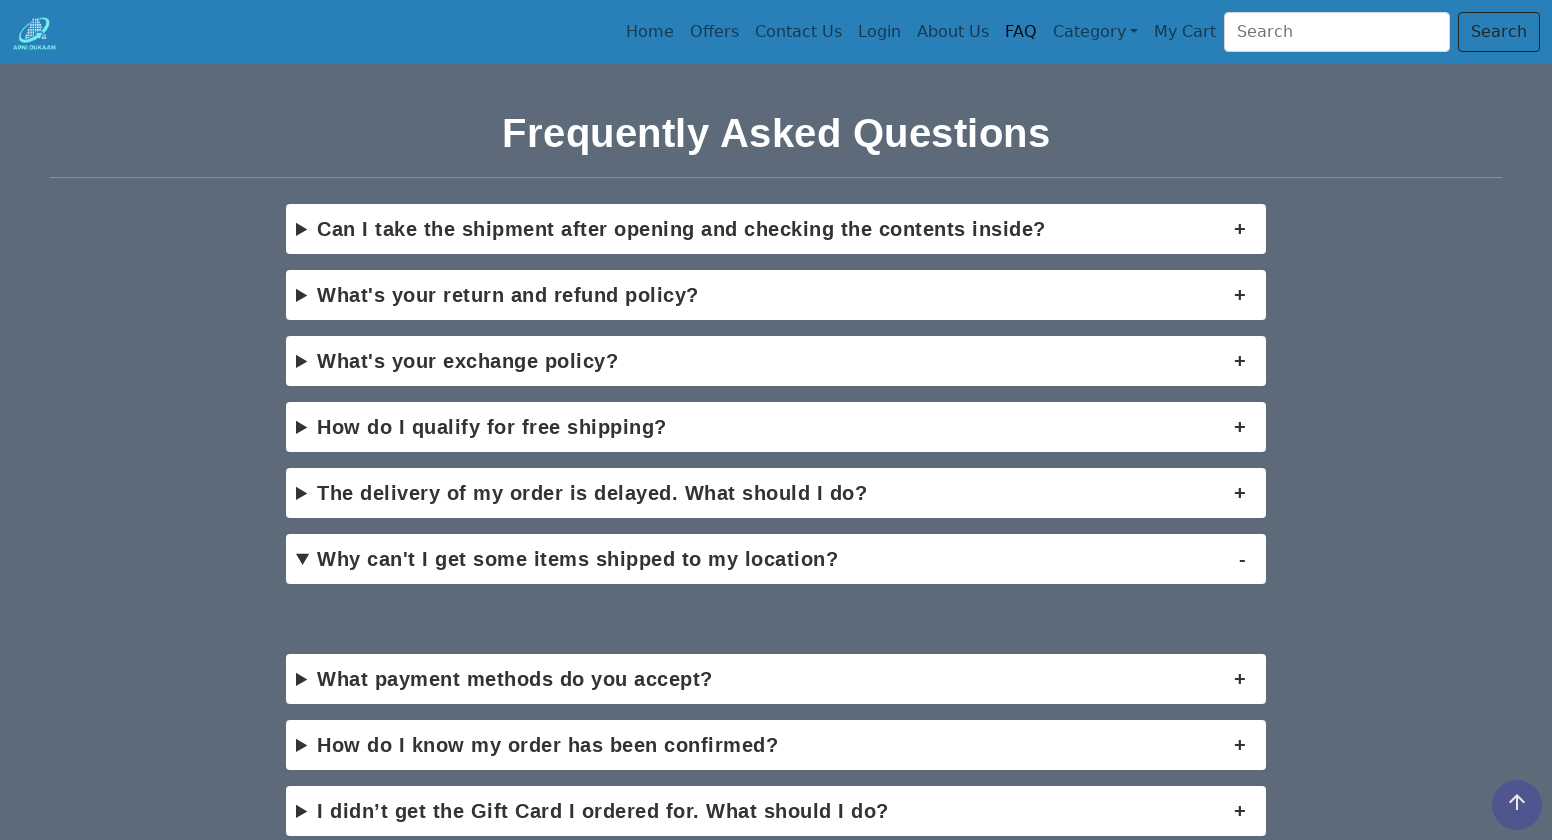

Collapsed FAQ item 6 at (776, 559) on details:nth-child(6) > summary
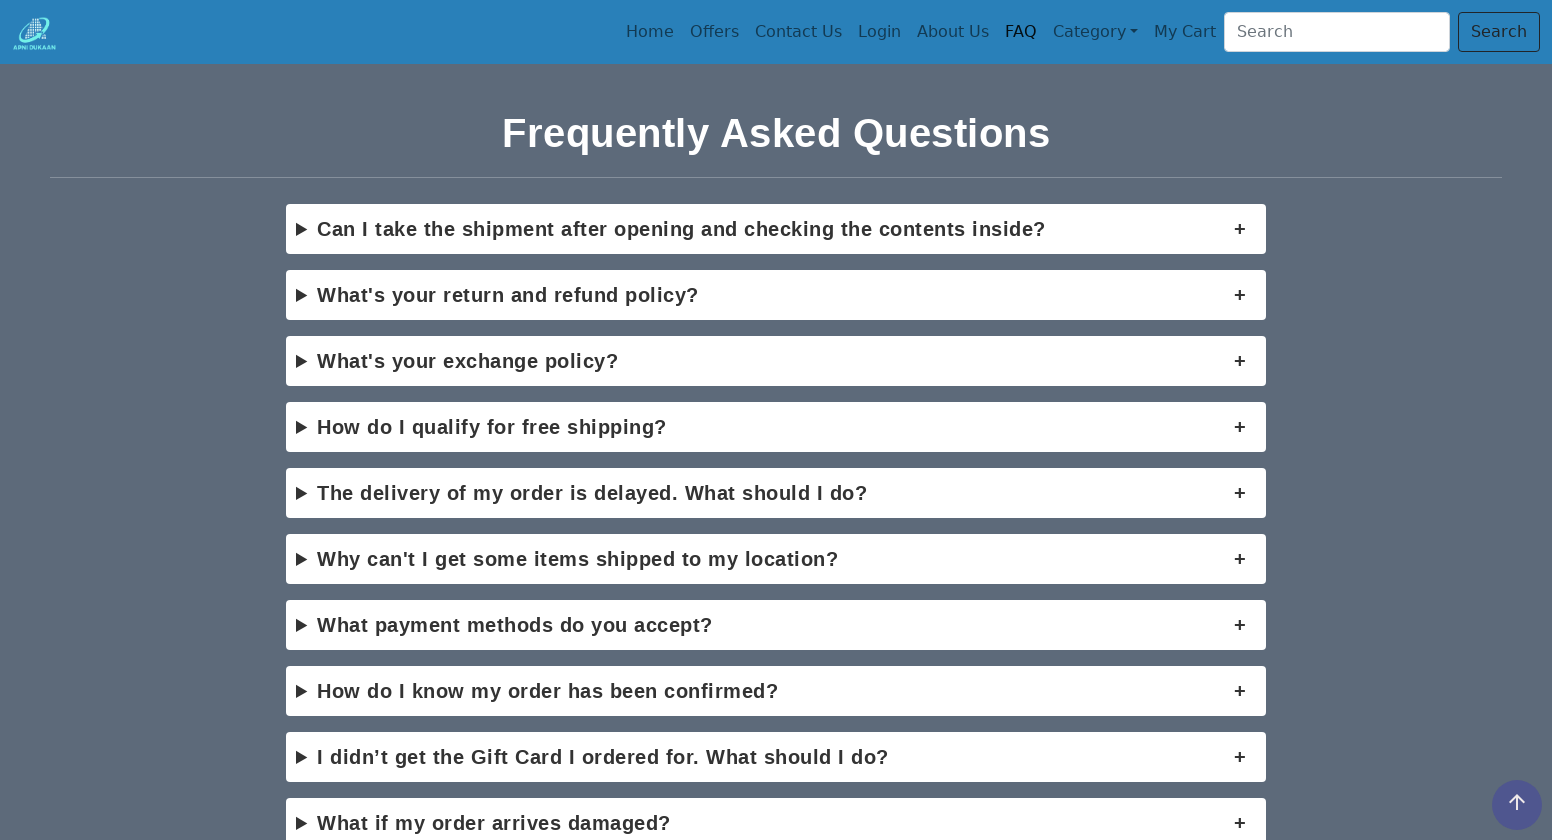

Expanded FAQ item 7 at (776, 625) on details:nth-child(7) > summary
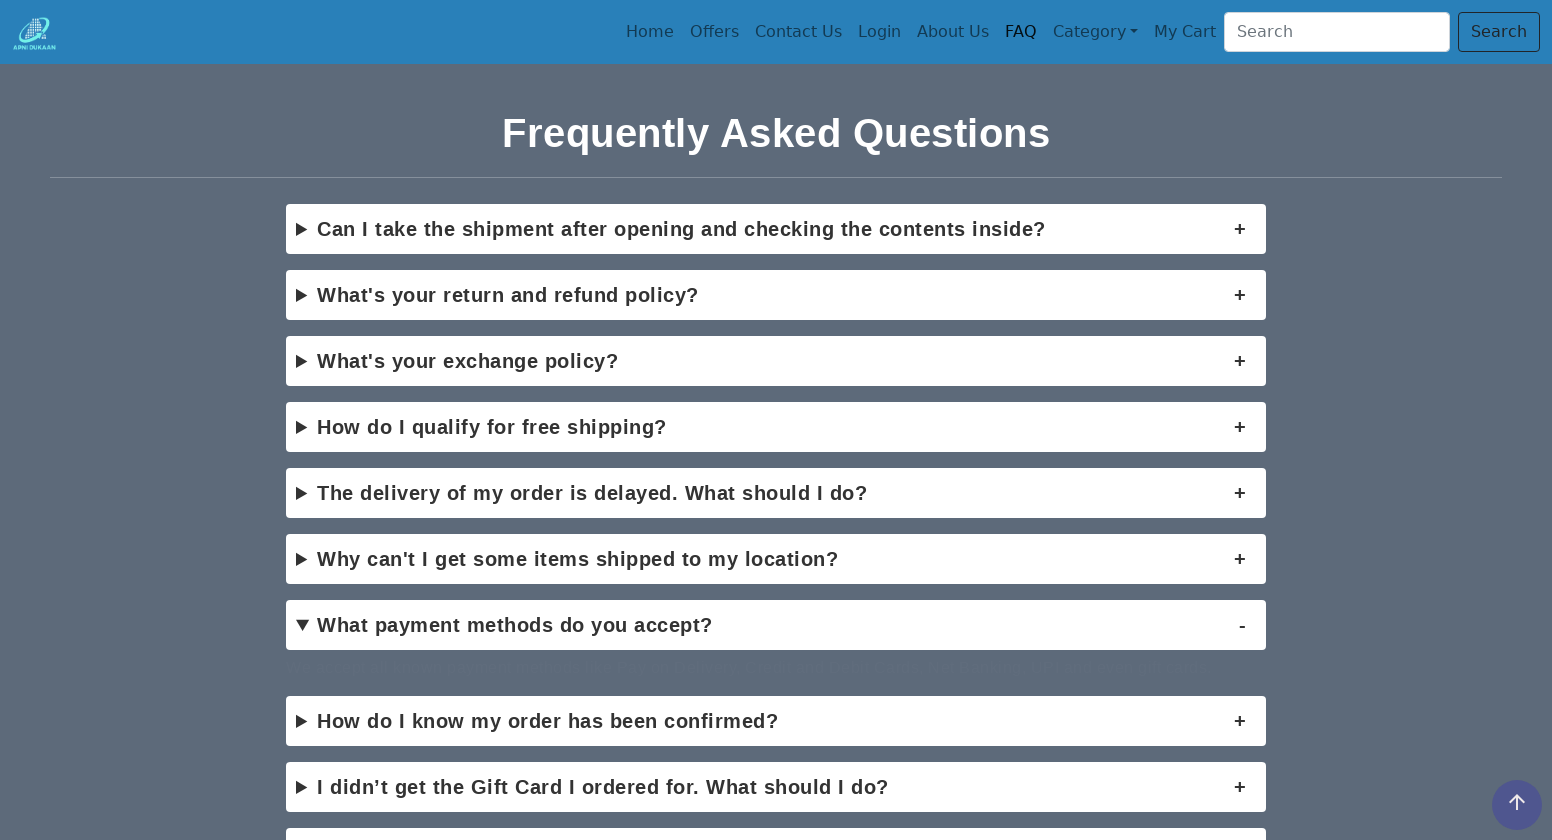

Collapsed FAQ item 7 at (776, 625) on details:nth-child(7) > summary
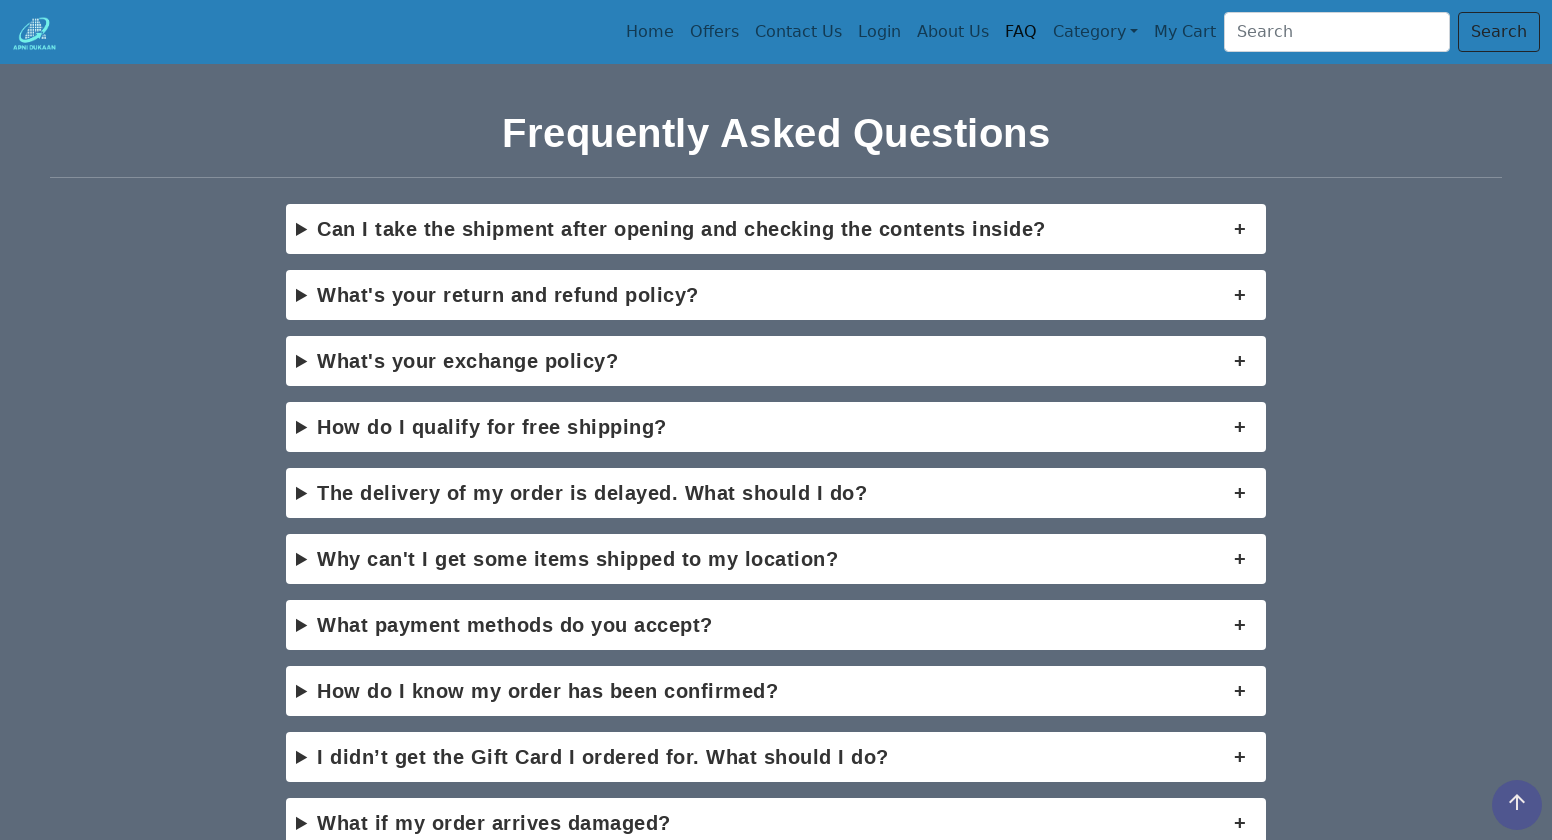

Expanded FAQ item 8 at (776, 691) on details:nth-child(8) > summary
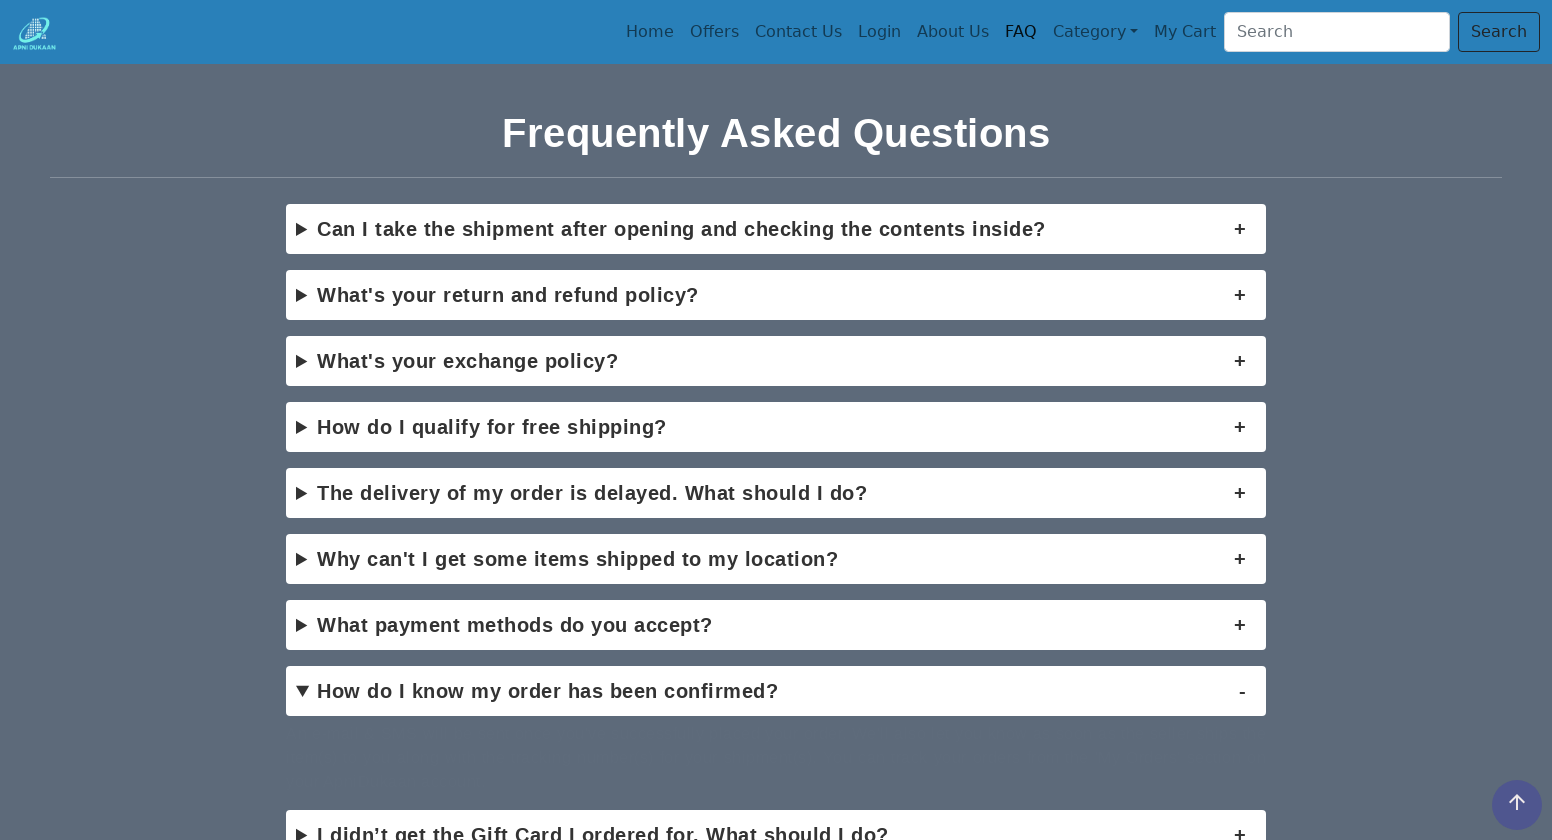

Collapsed FAQ item 8 at (776, 691) on details:nth-child(8) > summary
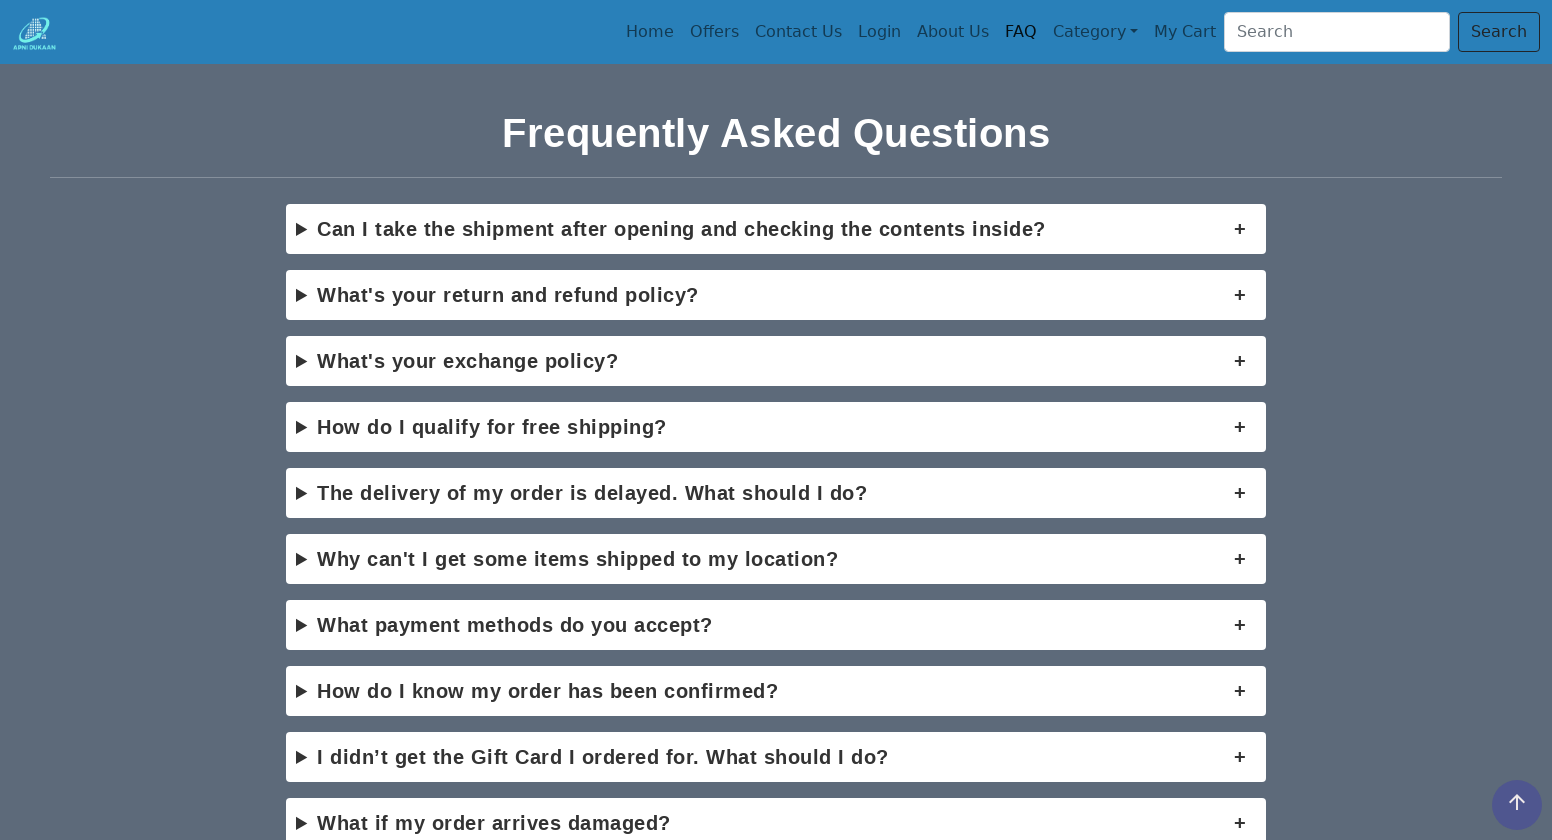

Expanded FAQ item 9 at (776, 757) on details:nth-child(9) > summary
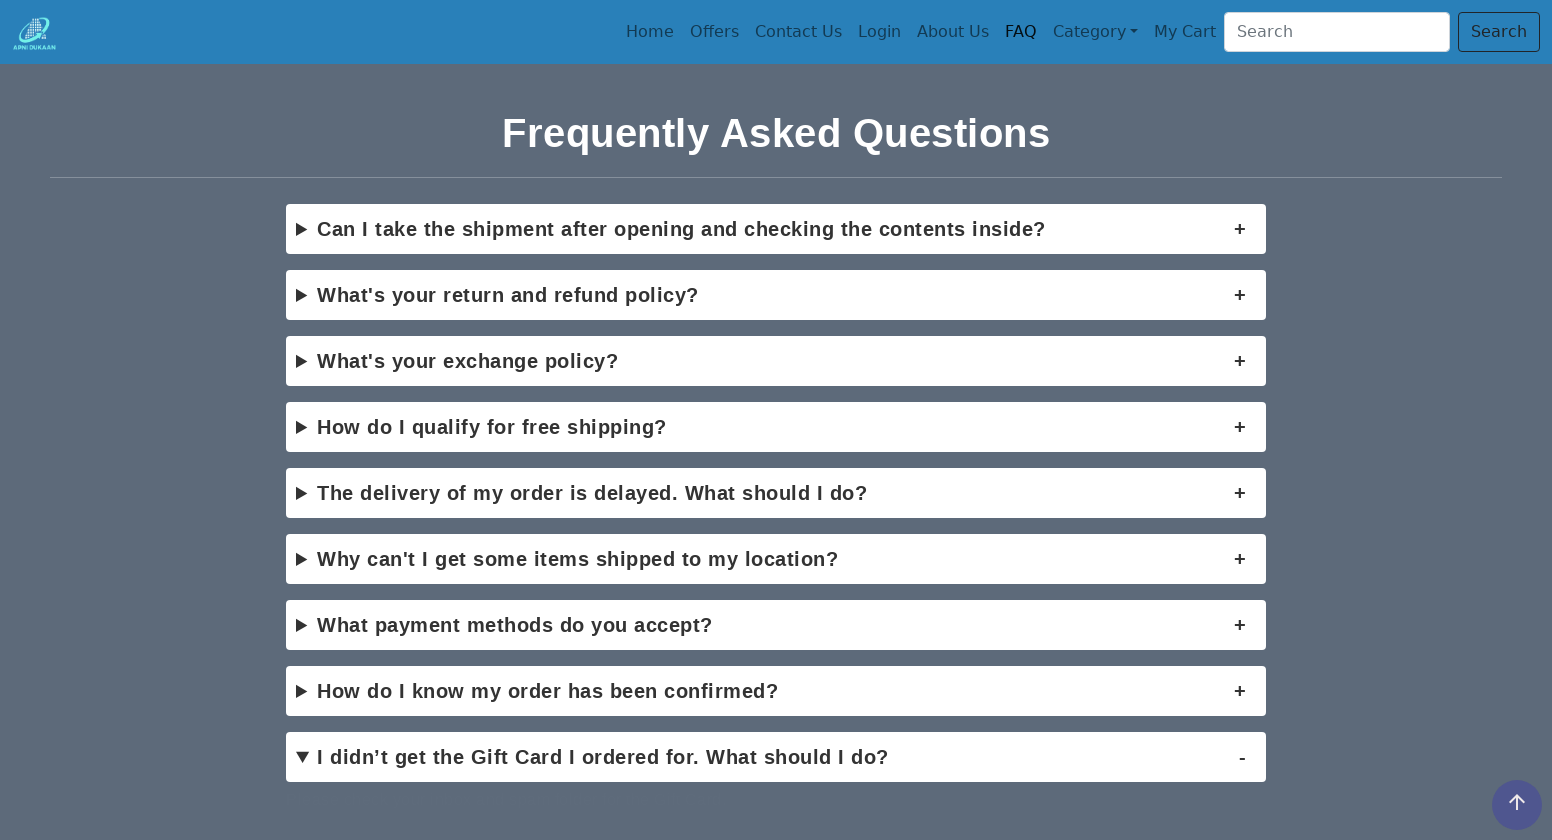

Collapsed FAQ item 9 at (776, 757) on details:nth-child(9) > summary
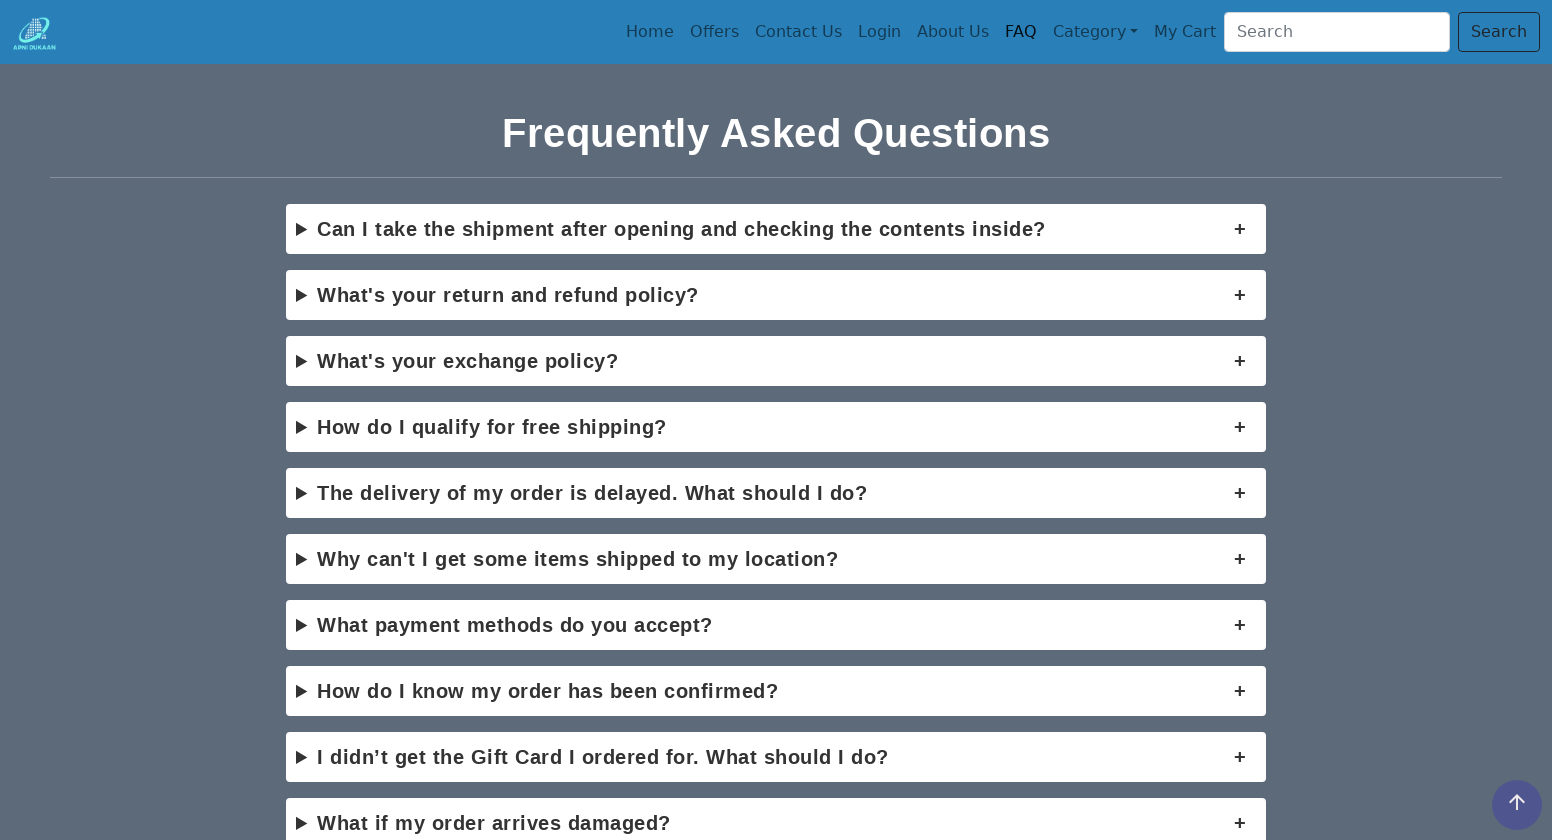

Expanded FAQ item 10 at (776, 815) on details:nth-child(10) > summary
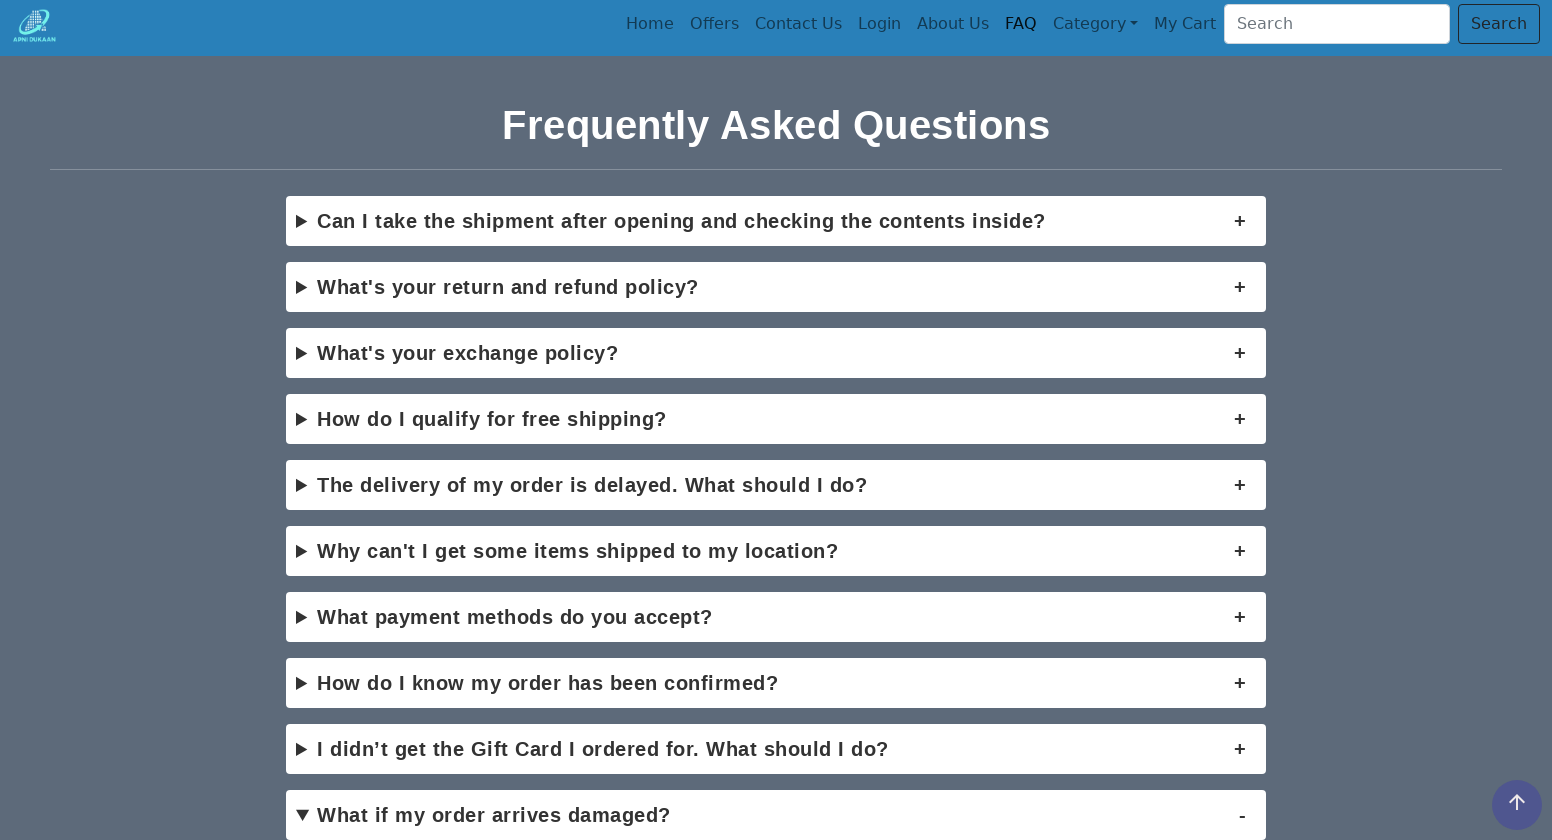

Collapsed FAQ item 10 at (776, 815) on details:nth-child(10) > summary
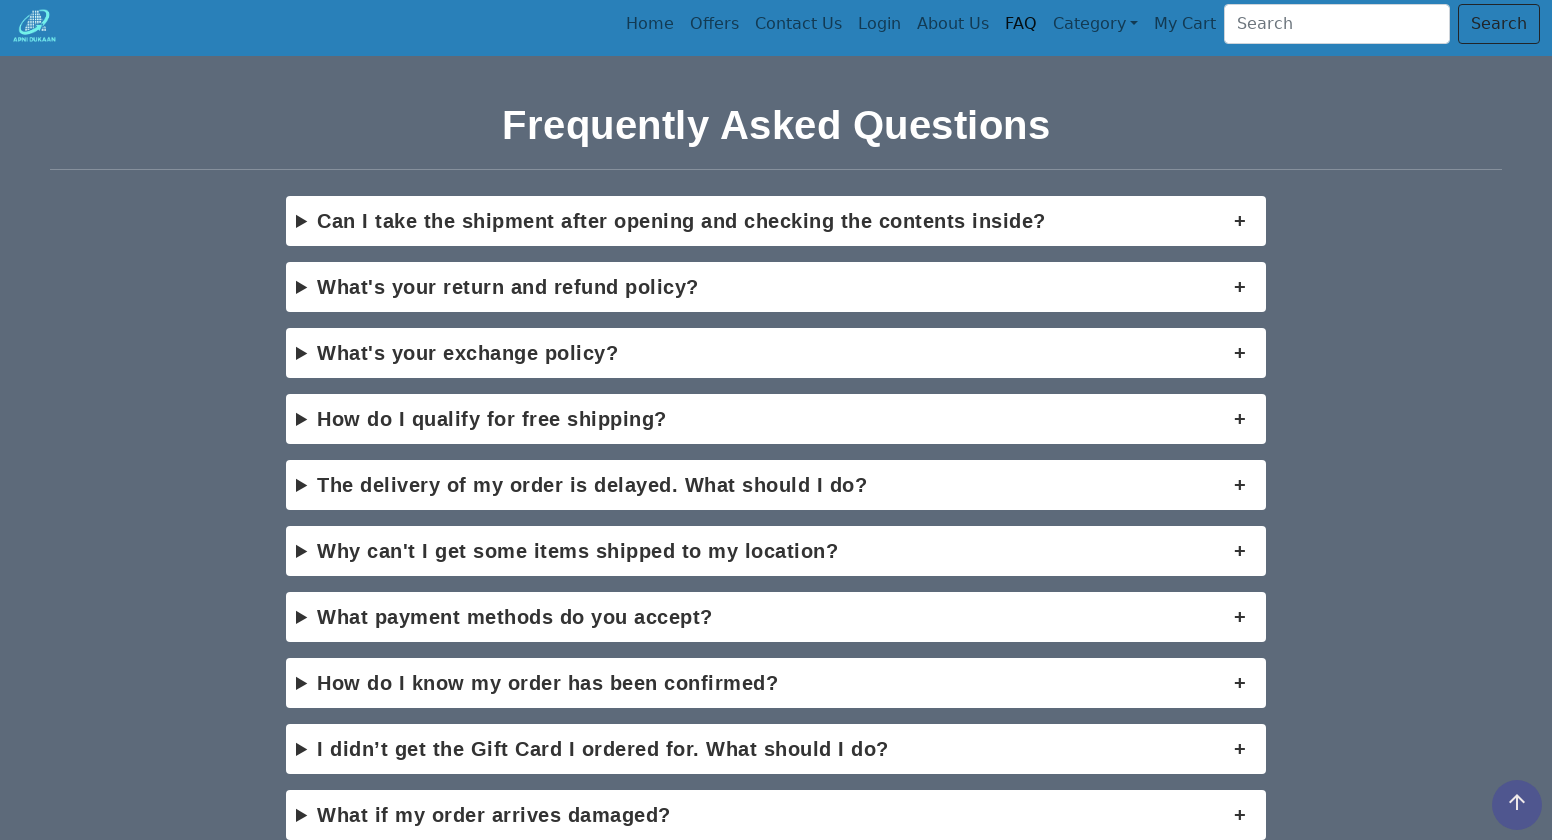

Clicked element with mid2-sz class at (791, 420) on .mid2-sz
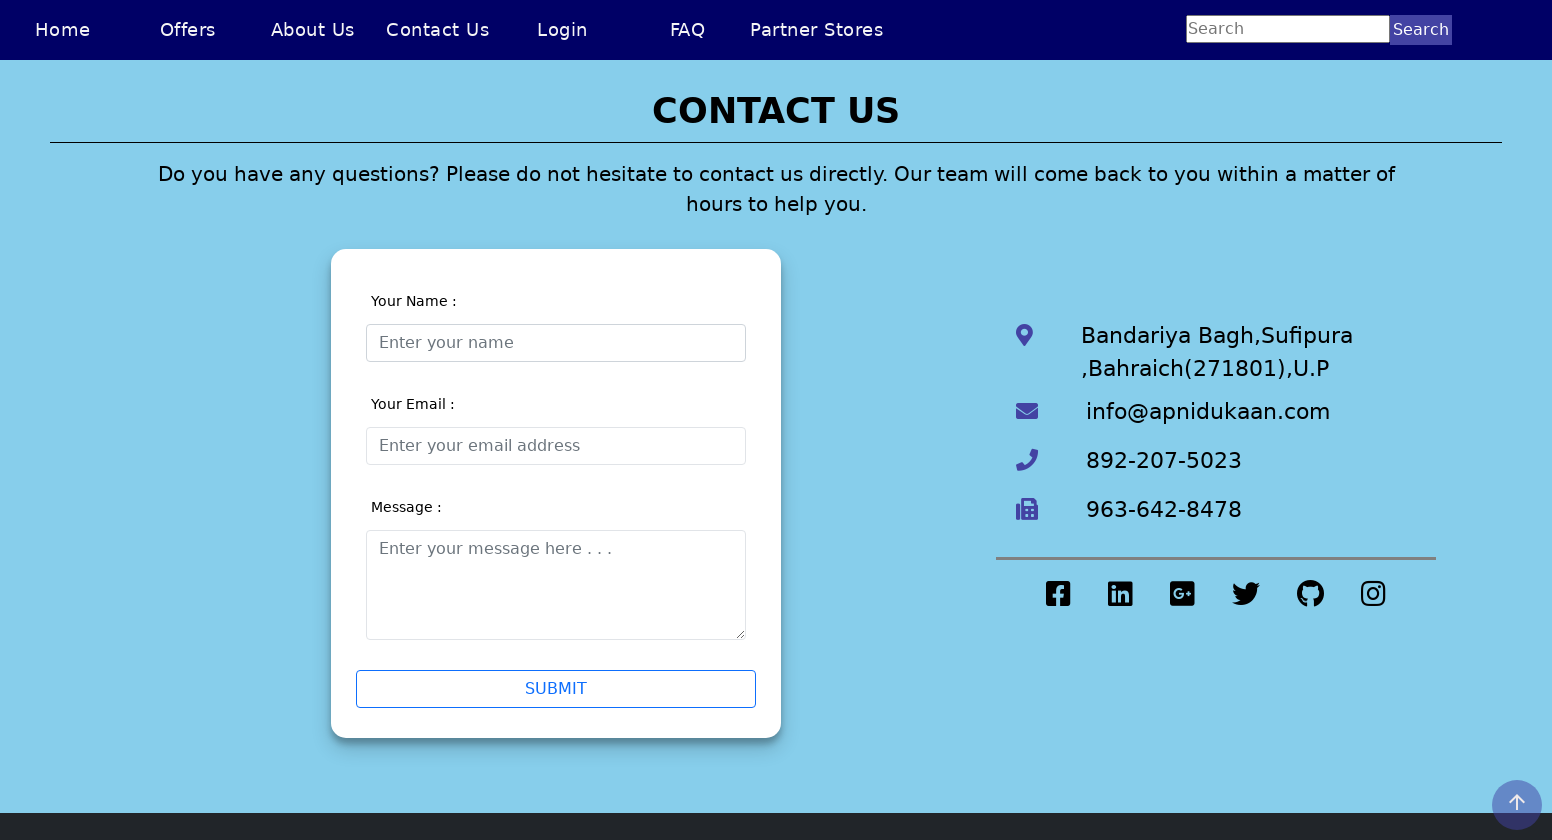

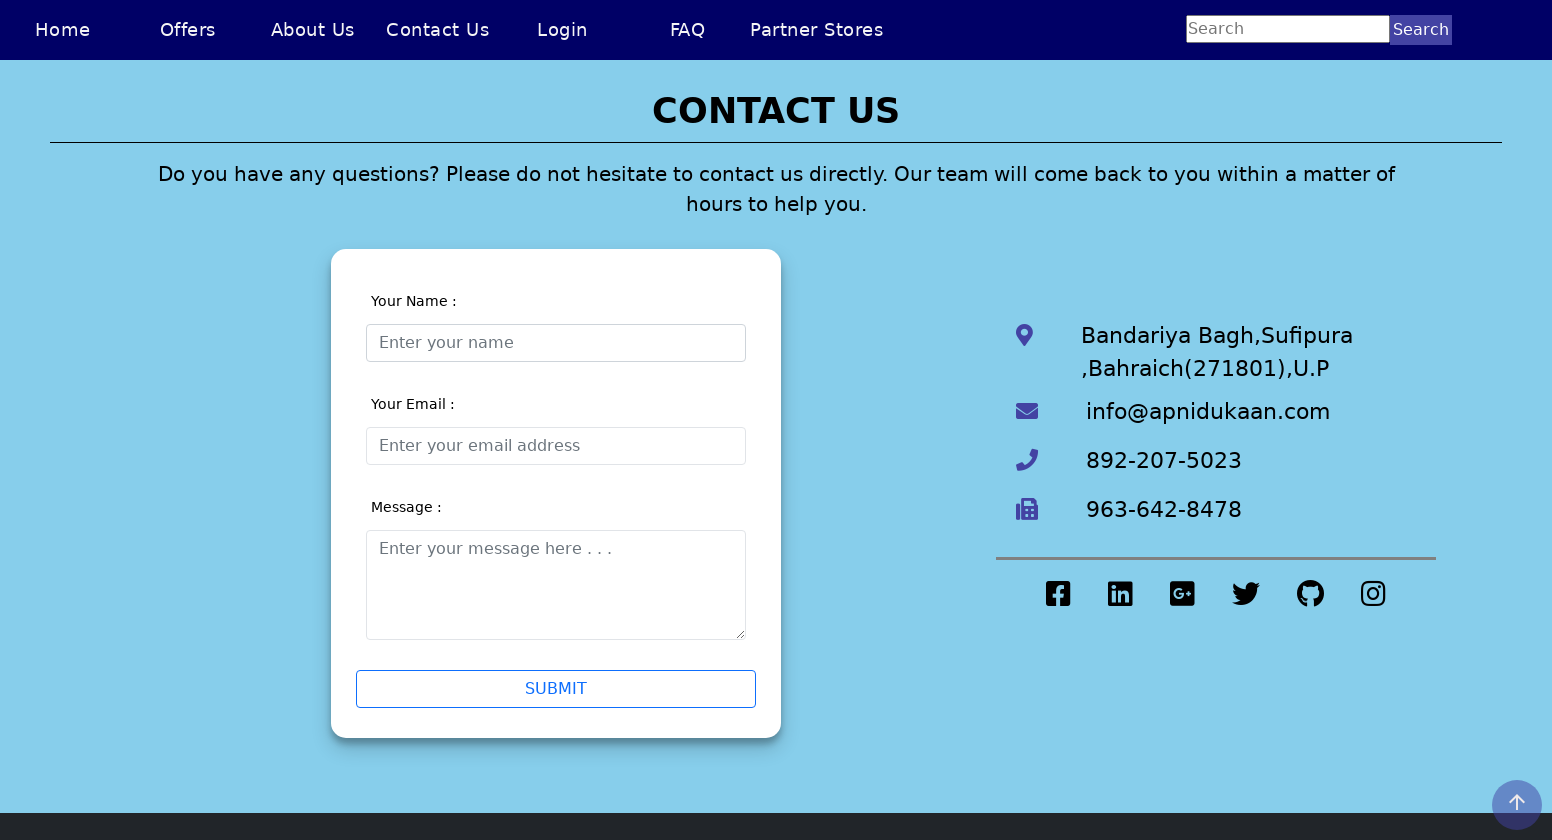